Tests the click functionality on DemoQA buttons page by clicking the "Click Me" button and verifying that a dynamic message appears confirming the click action.

Starting URL: https://demoqa.com/buttons

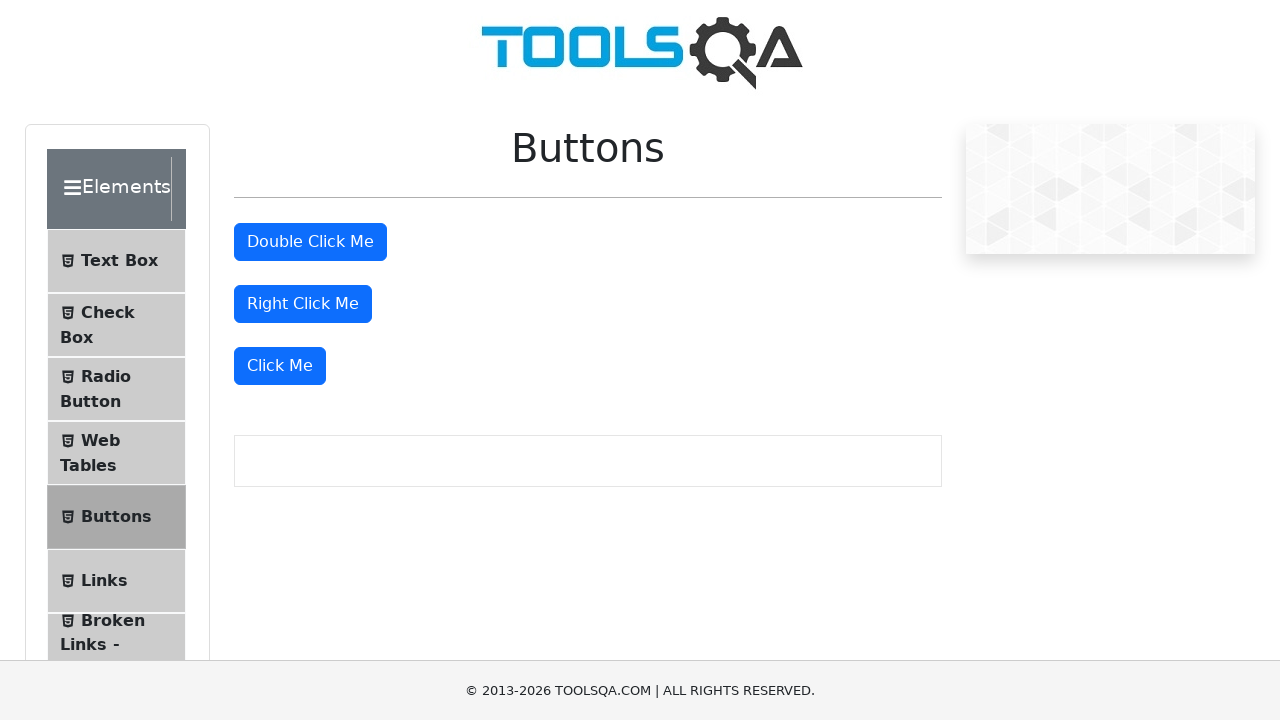

Navigated to DemoQA buttons page
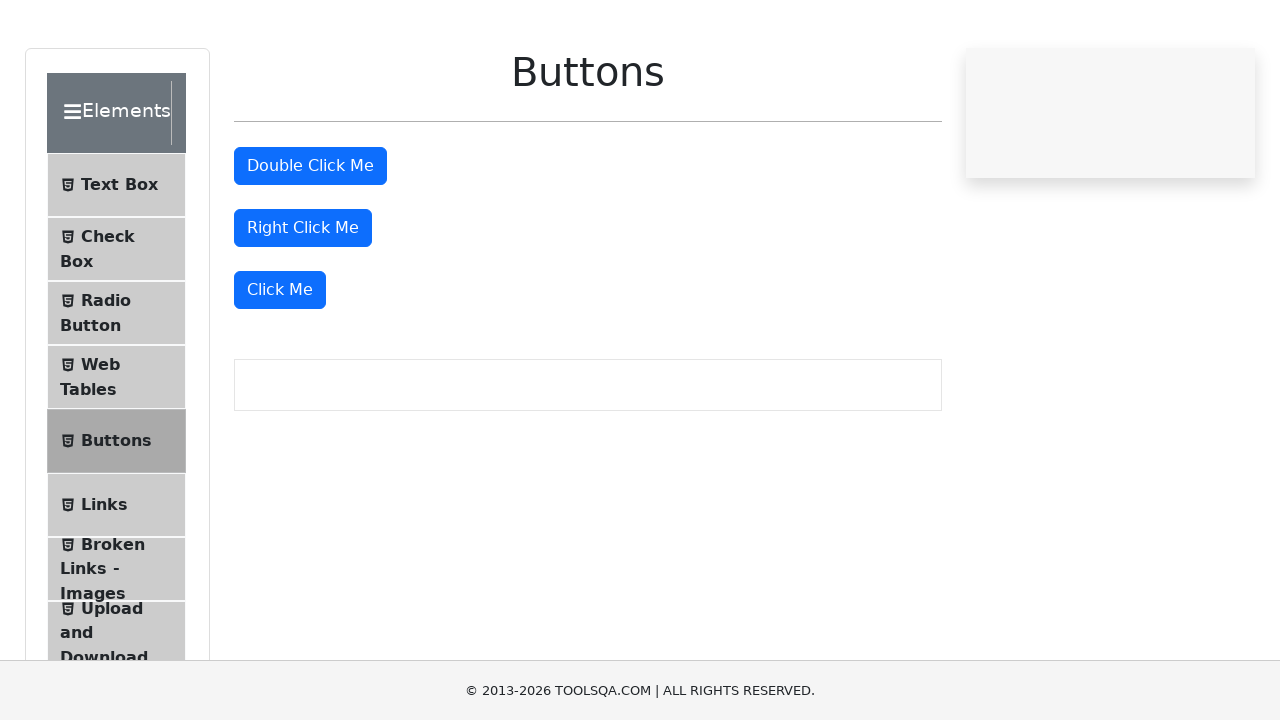

Clicked the 'Click Me' button at (280, 366) on xpath=//button[text()='Click Me']
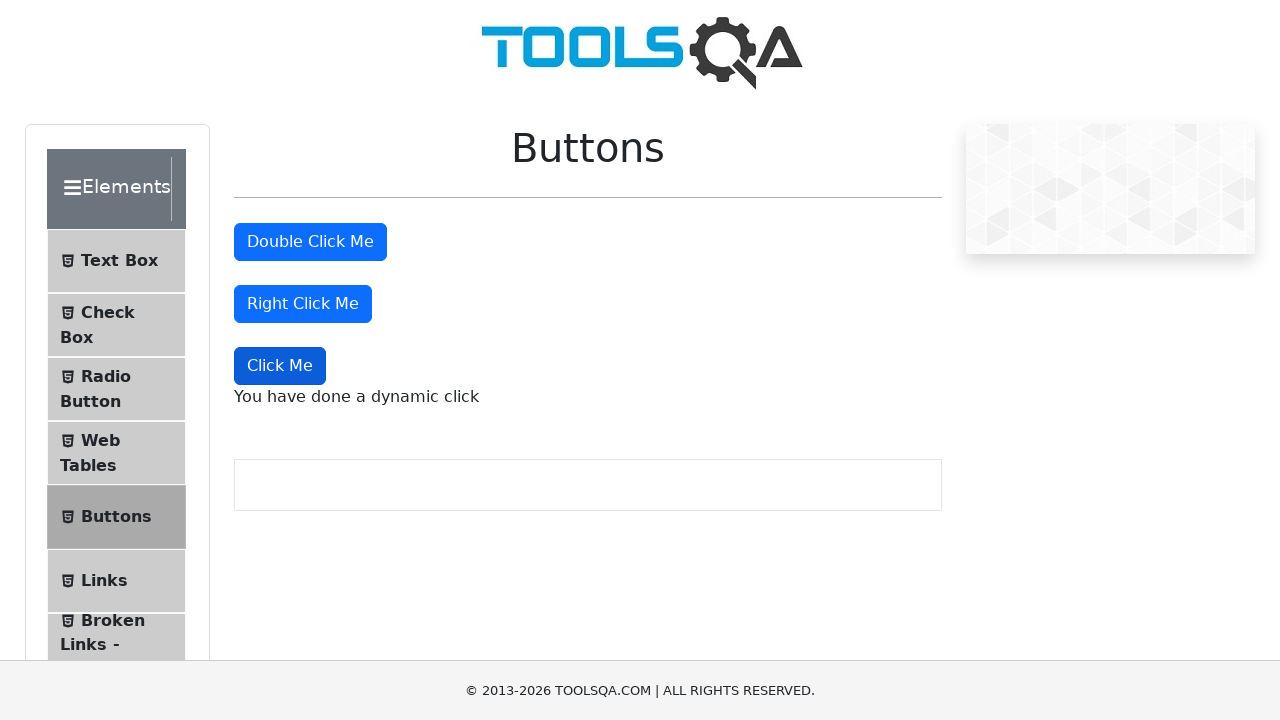

Dynamic click message appeared confirming the click action
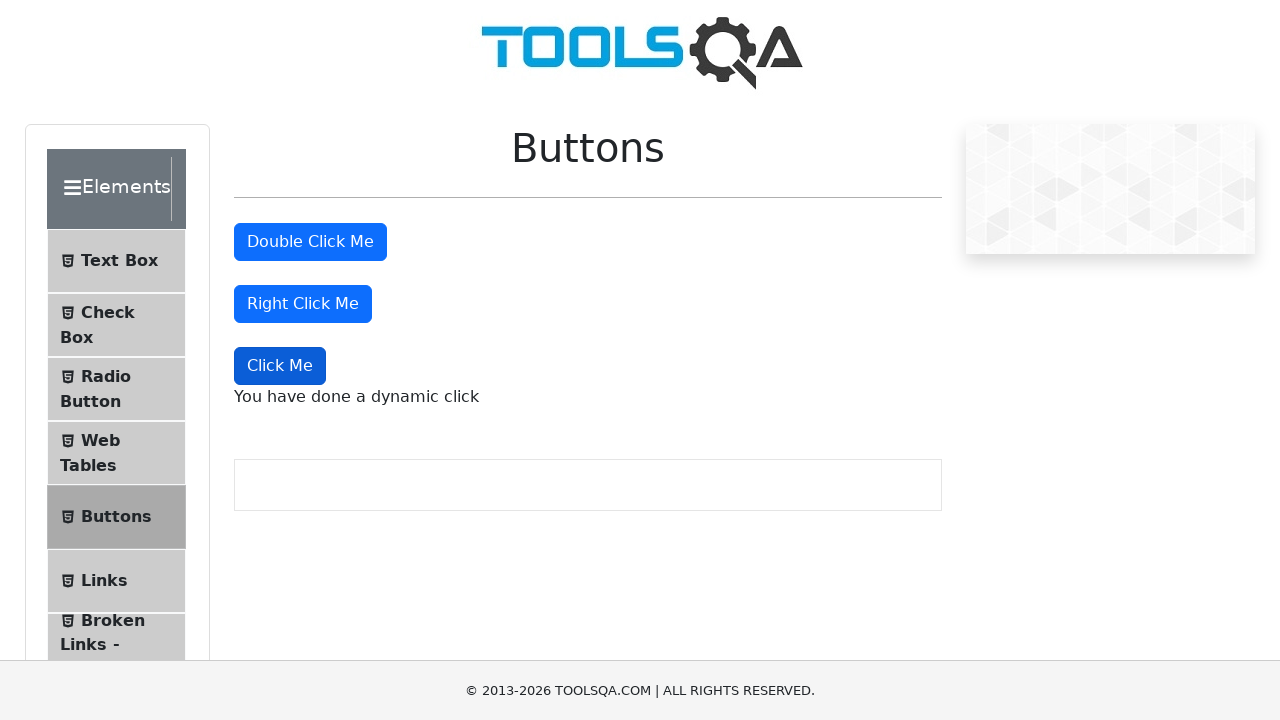

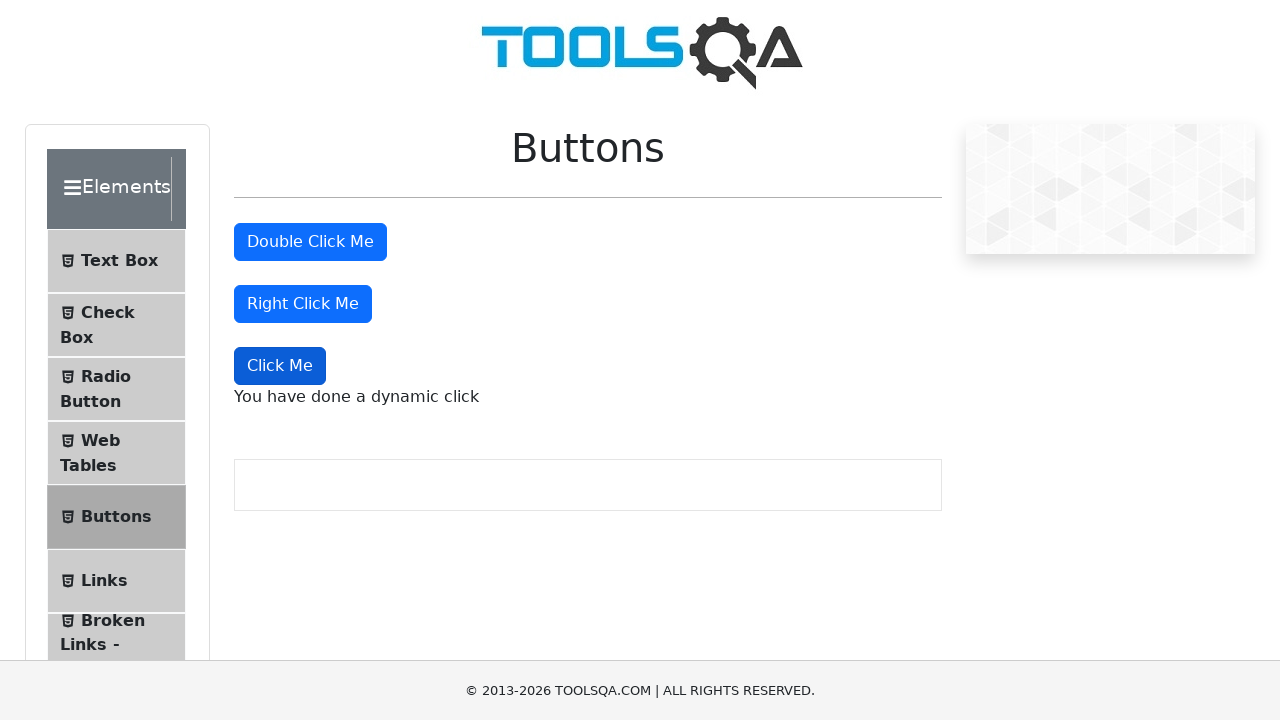